Tests checkbox selection functionality by clicking the first checkbox option

Starting URL: https://www.rahulshettyacademy.com/AutomationPractice/

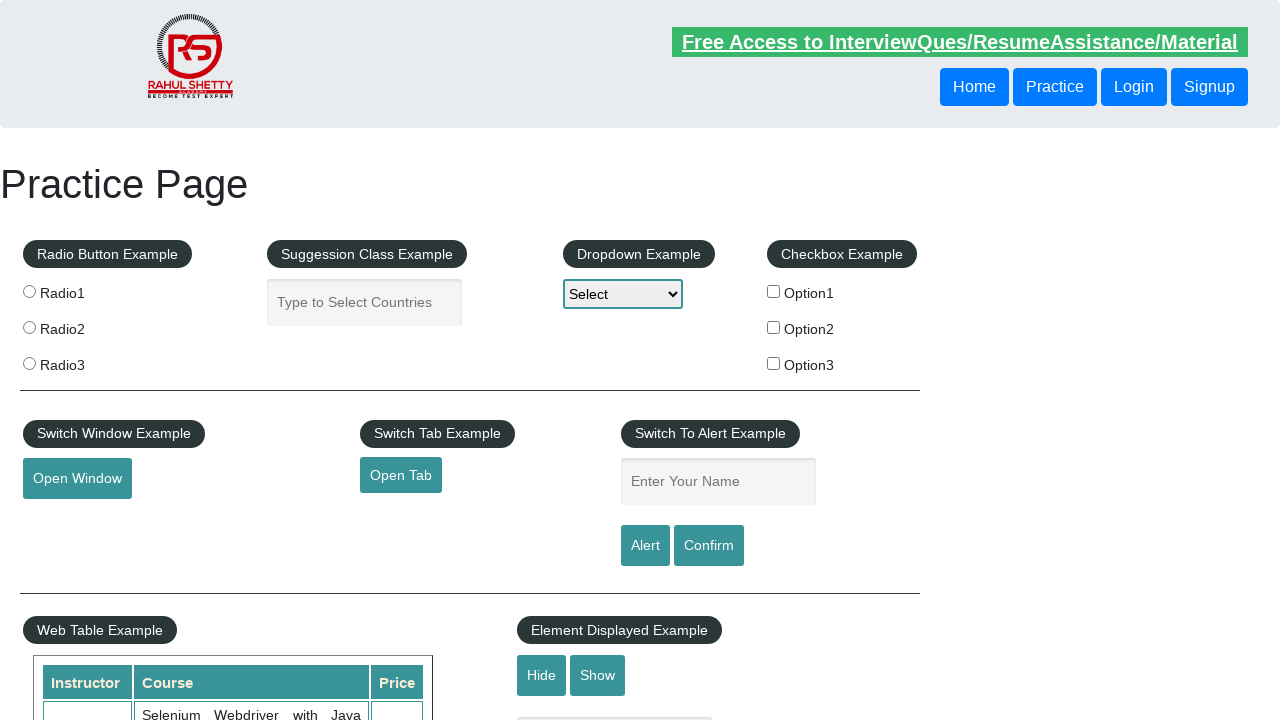

Clicked the first checkbox option at (774, 291) on #checkBoxOption1
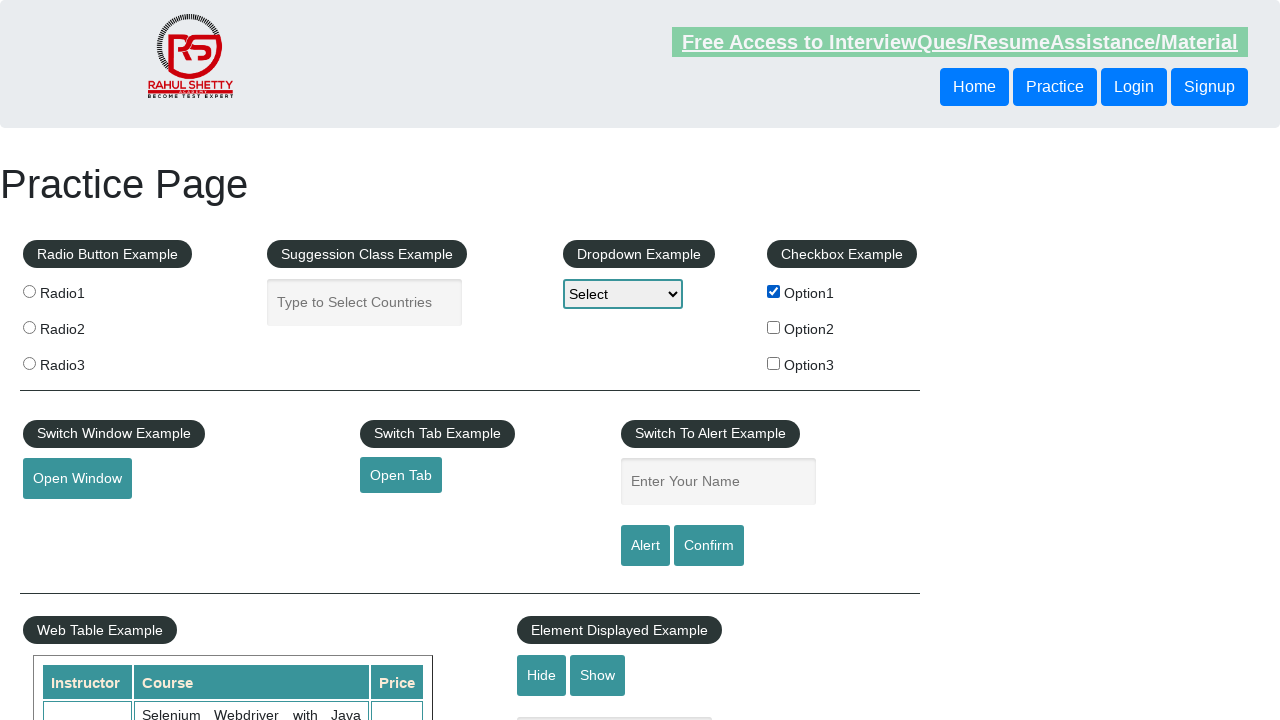

Verified that checkbox option 1 is checked
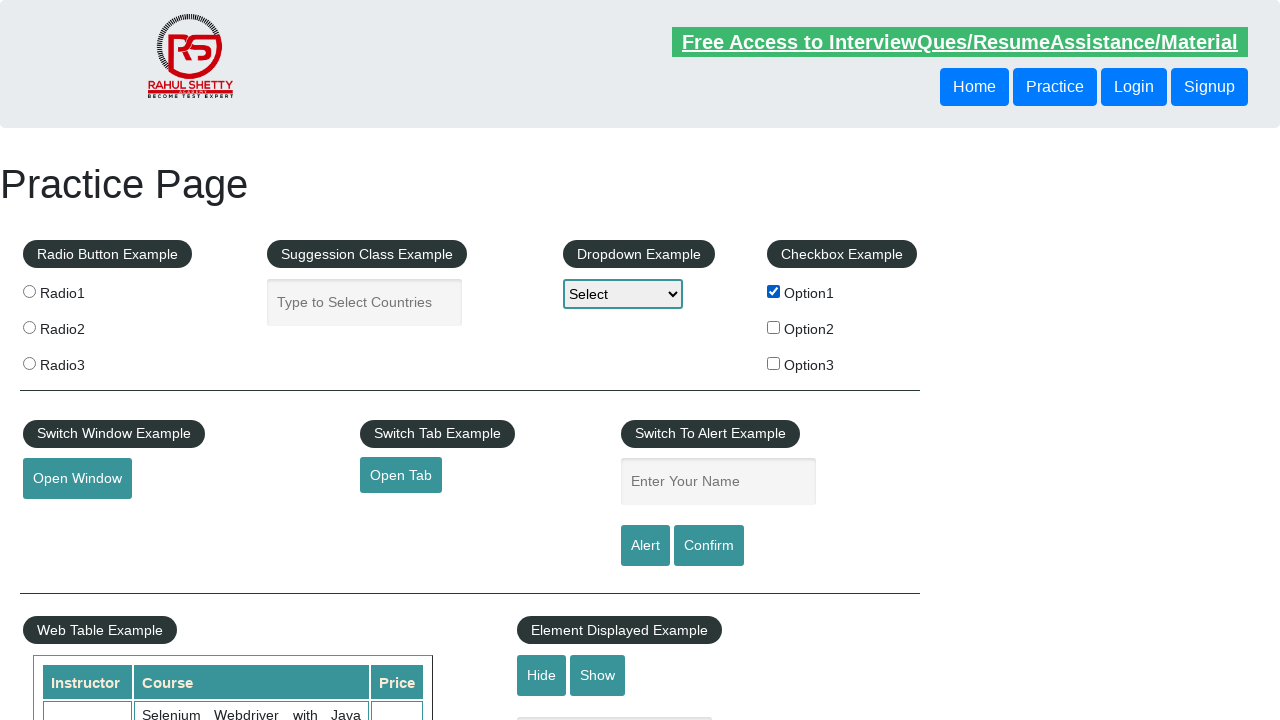

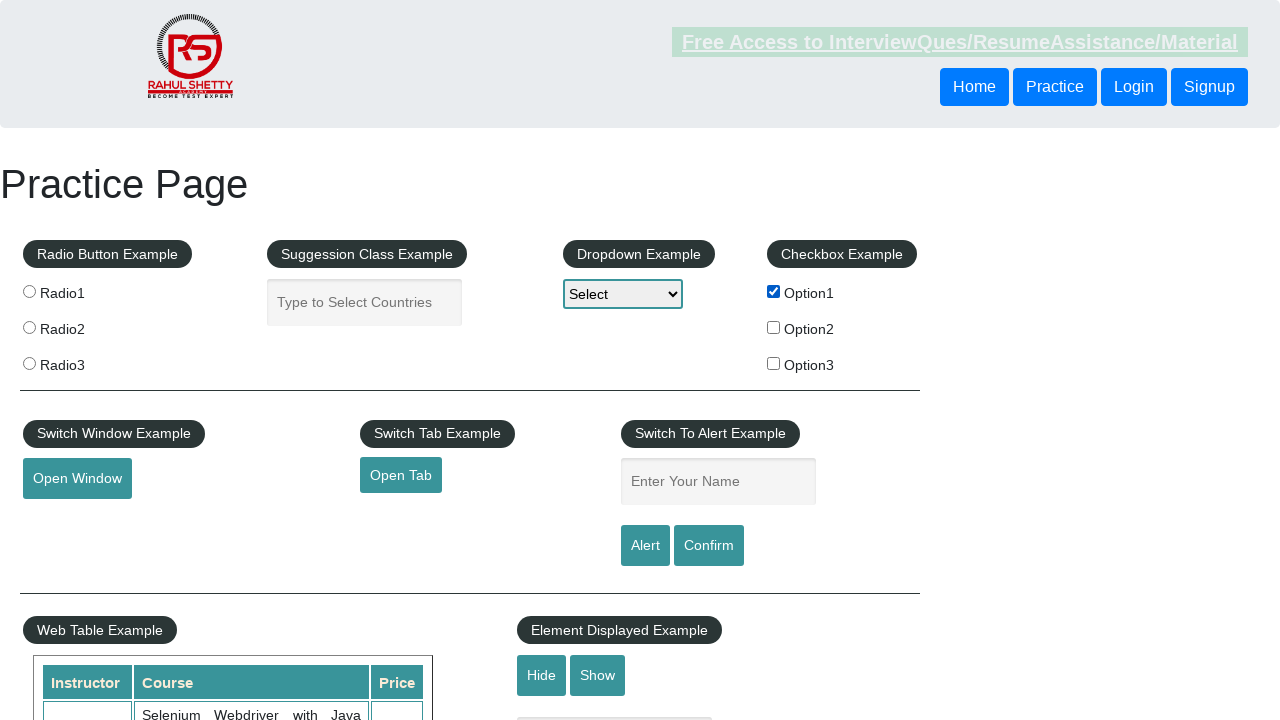